Tests the text-box page by scrolling down and checking if the submit button is enabled

Starting URL: https://demoqa.com/text-box

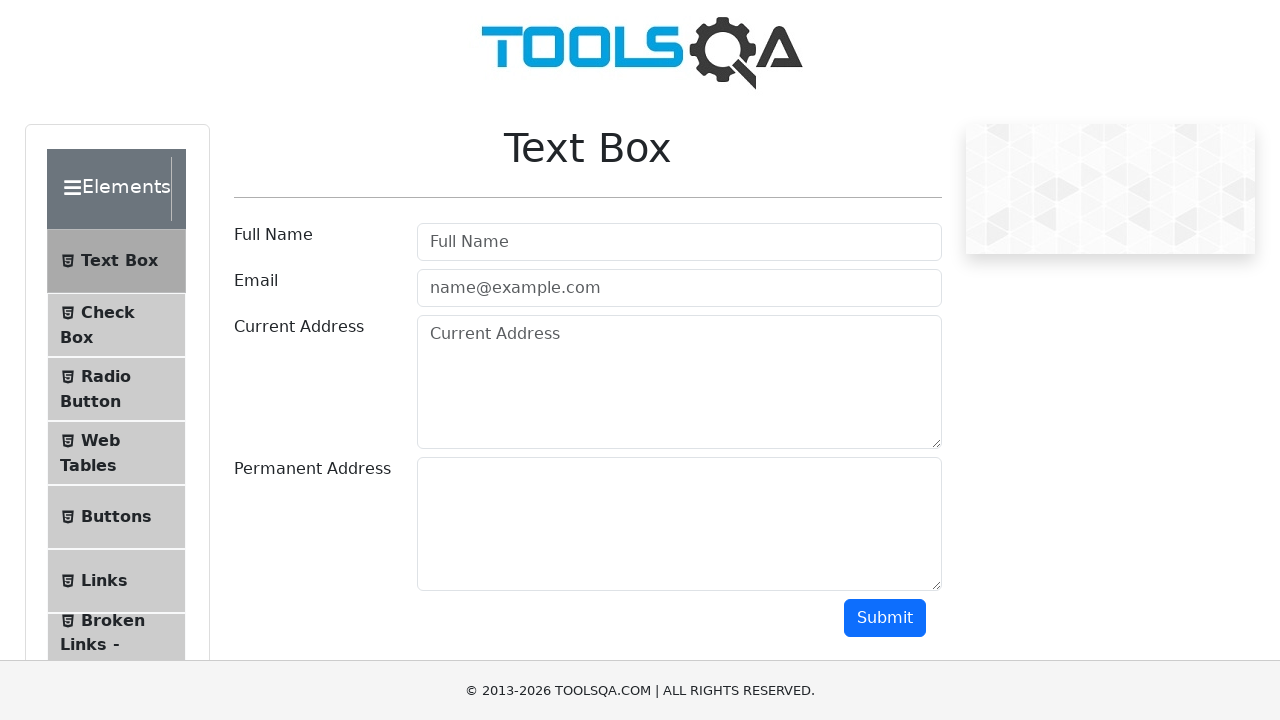

Scrolled down the page by 300 pixels
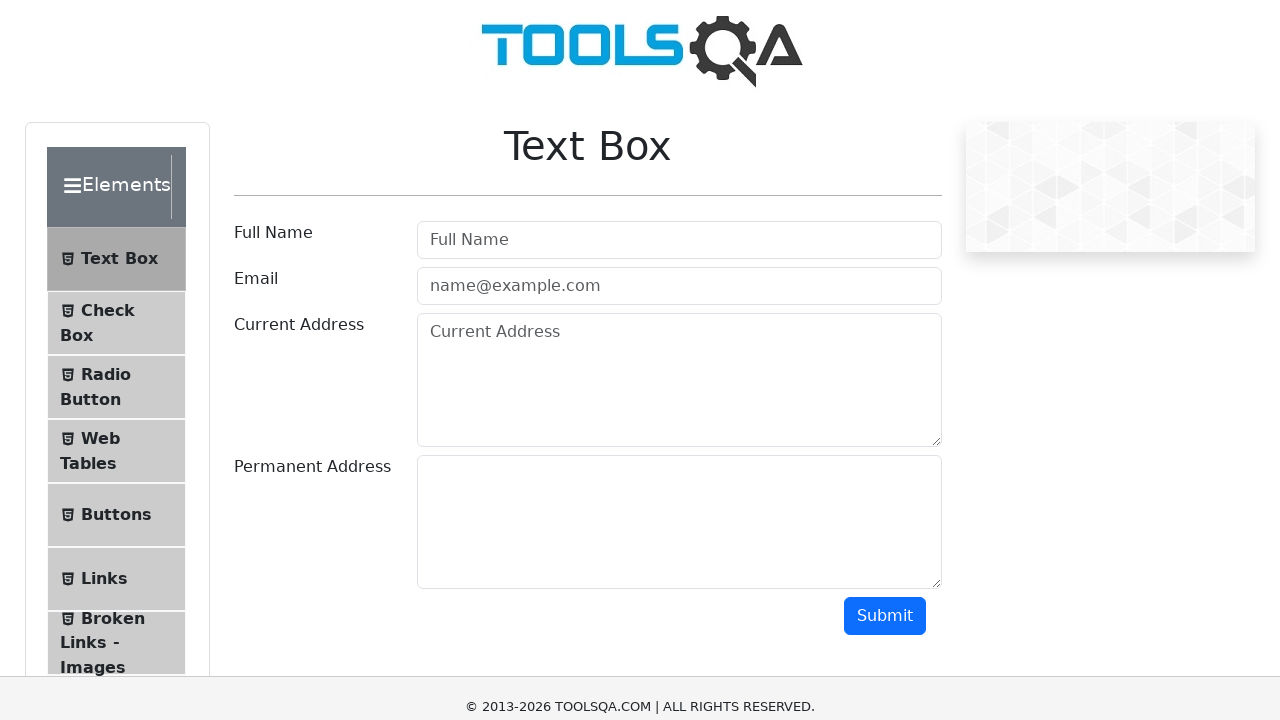

Located the submit button element
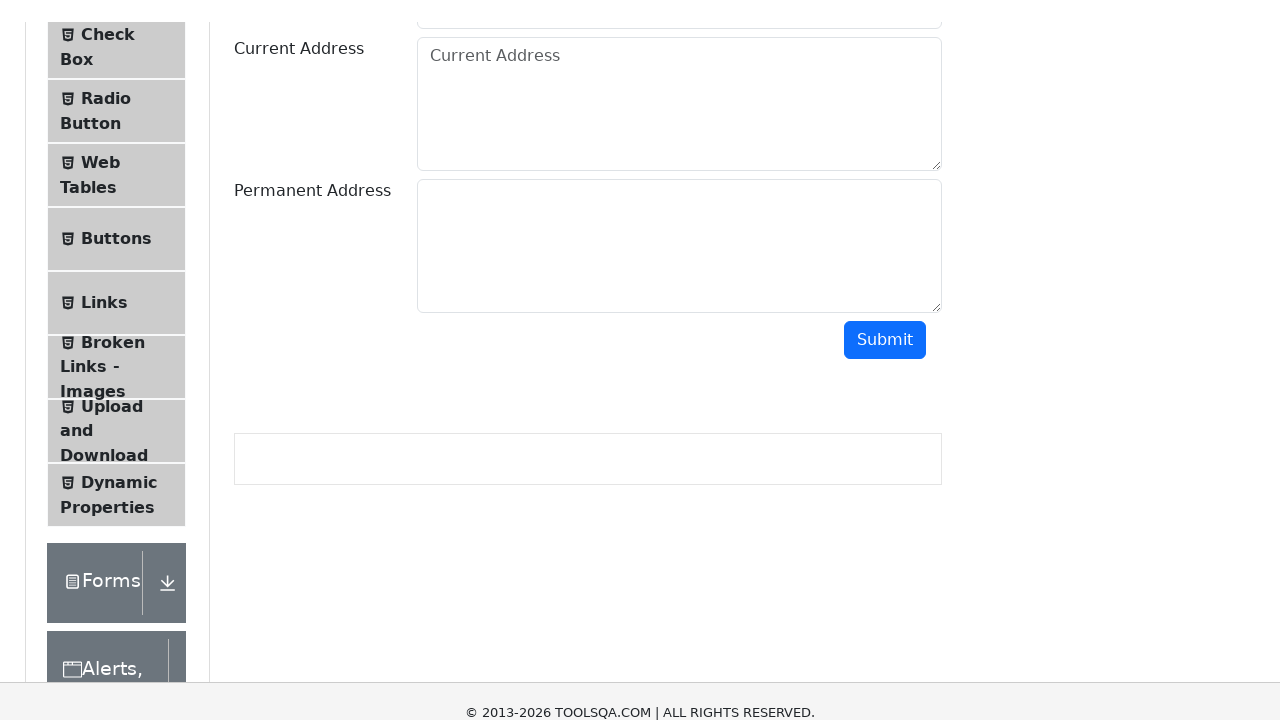

Verified the submit button is visible and enabled
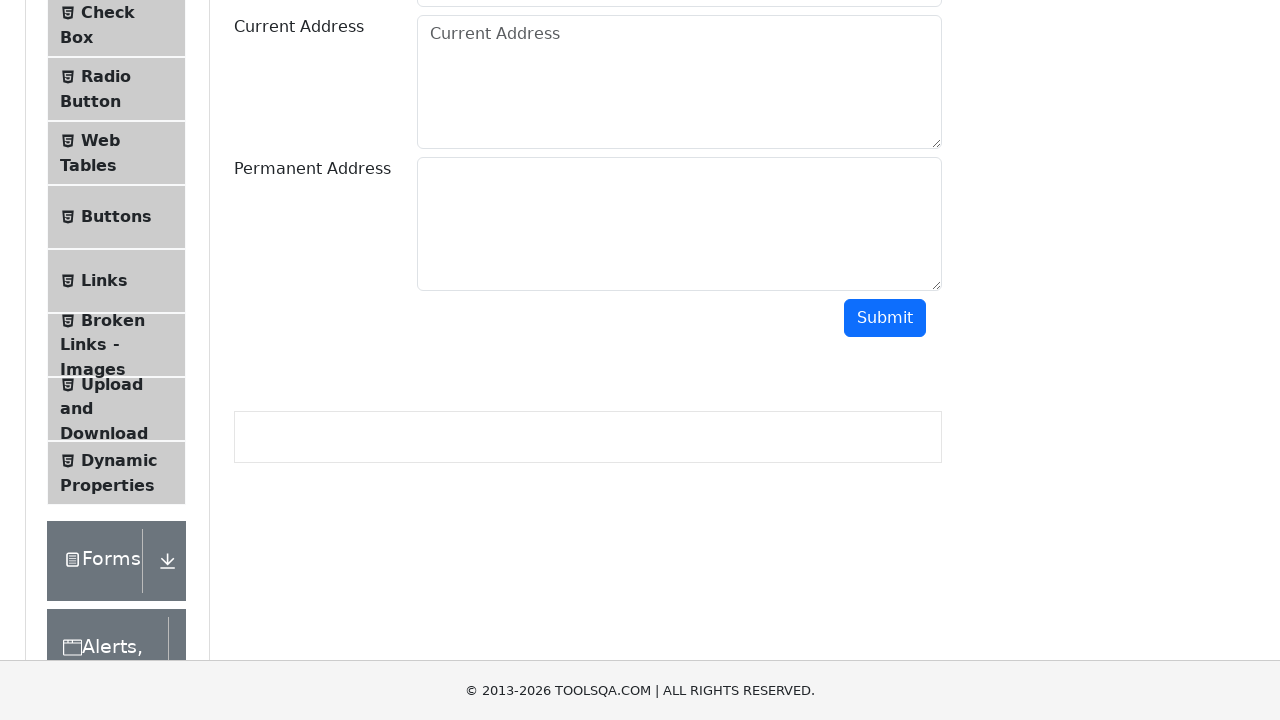

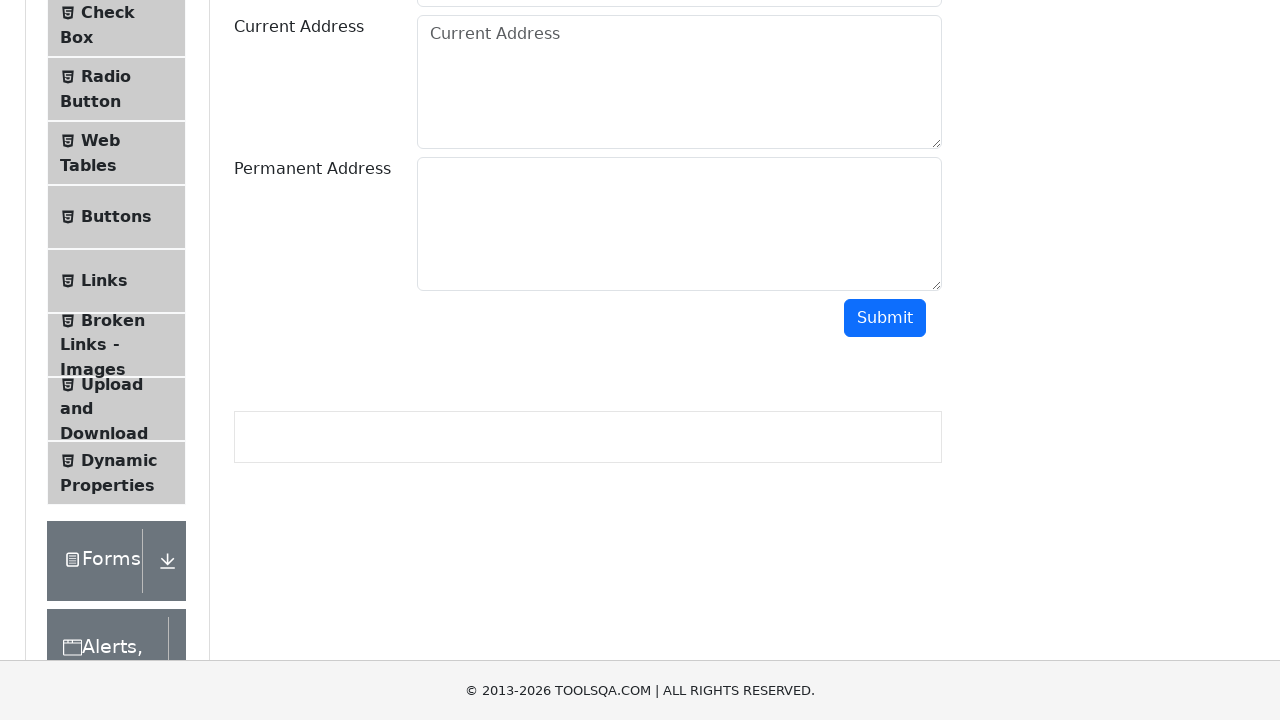